Navigates to My Account page and verifies the page title

Starting URL: https://alchemy.hguy.co/lms

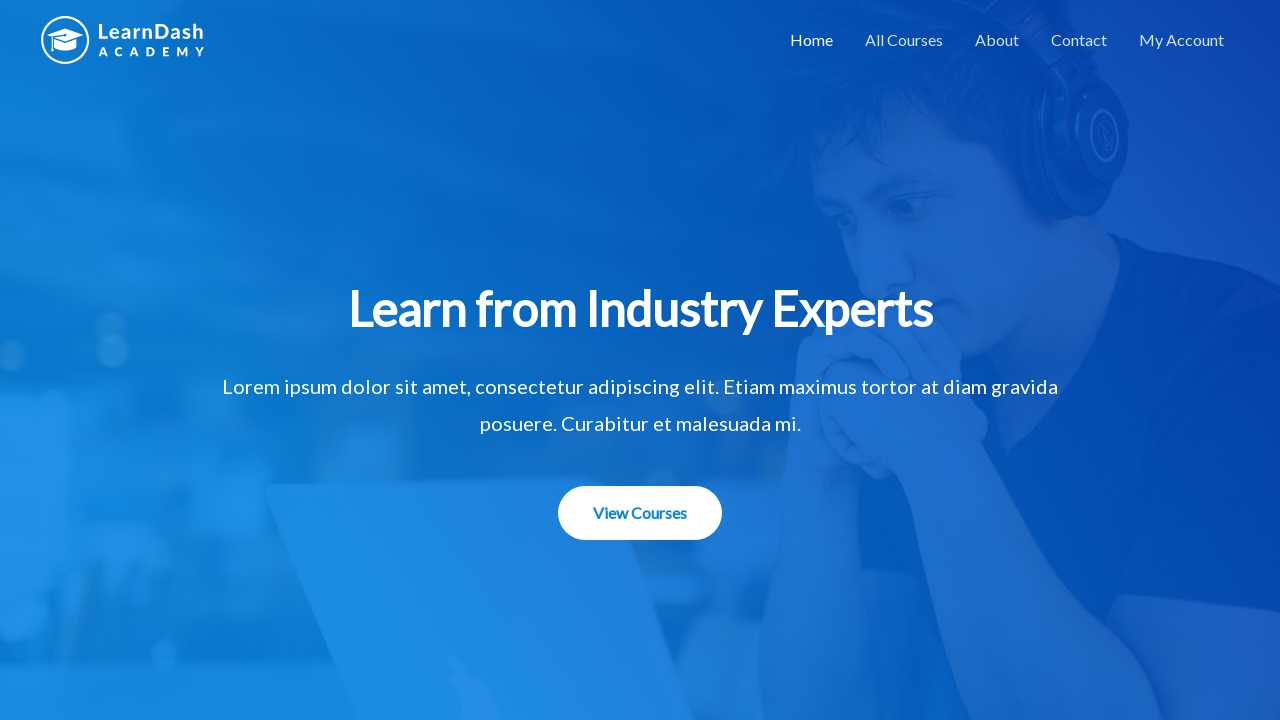

Clicked on My Account link at (1182, 40) on xpath=//a[text()='My Account']
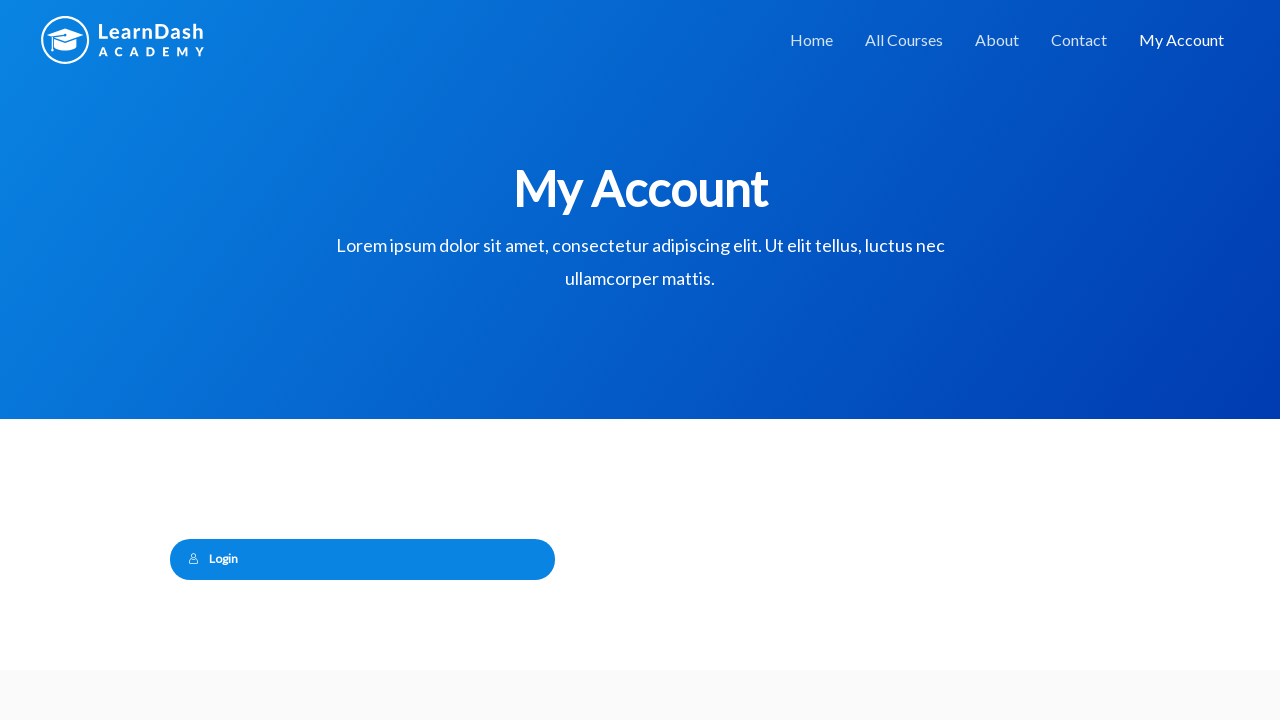

Verified page title contains 'My Account'
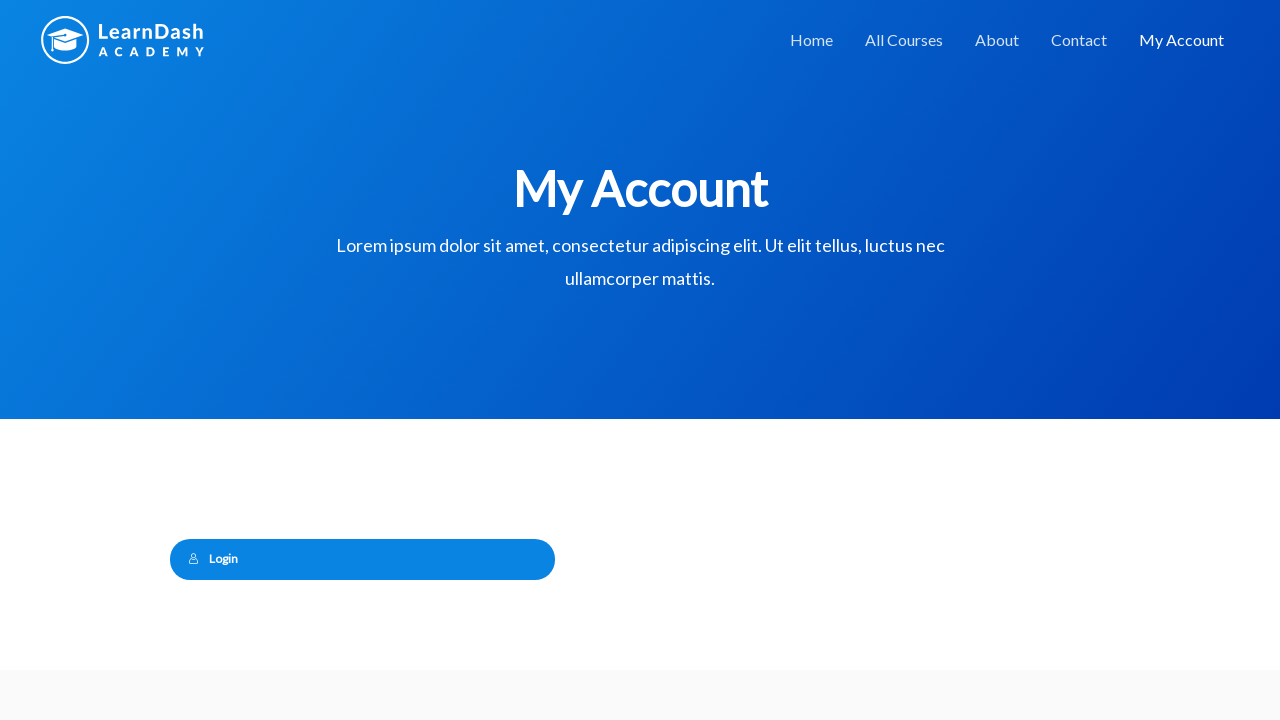

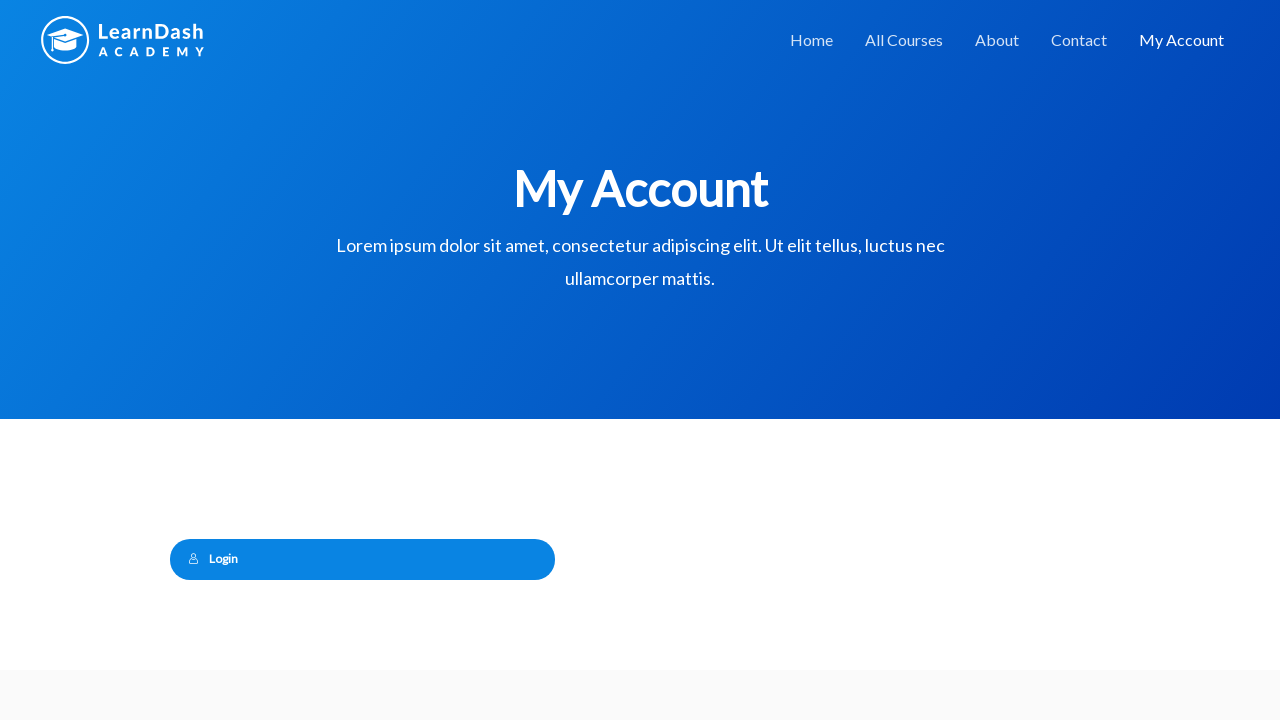